Tests if the Get Started button is clickable and displayed on the WebdriverIO homepage

Starting URL: https://webdriver.io

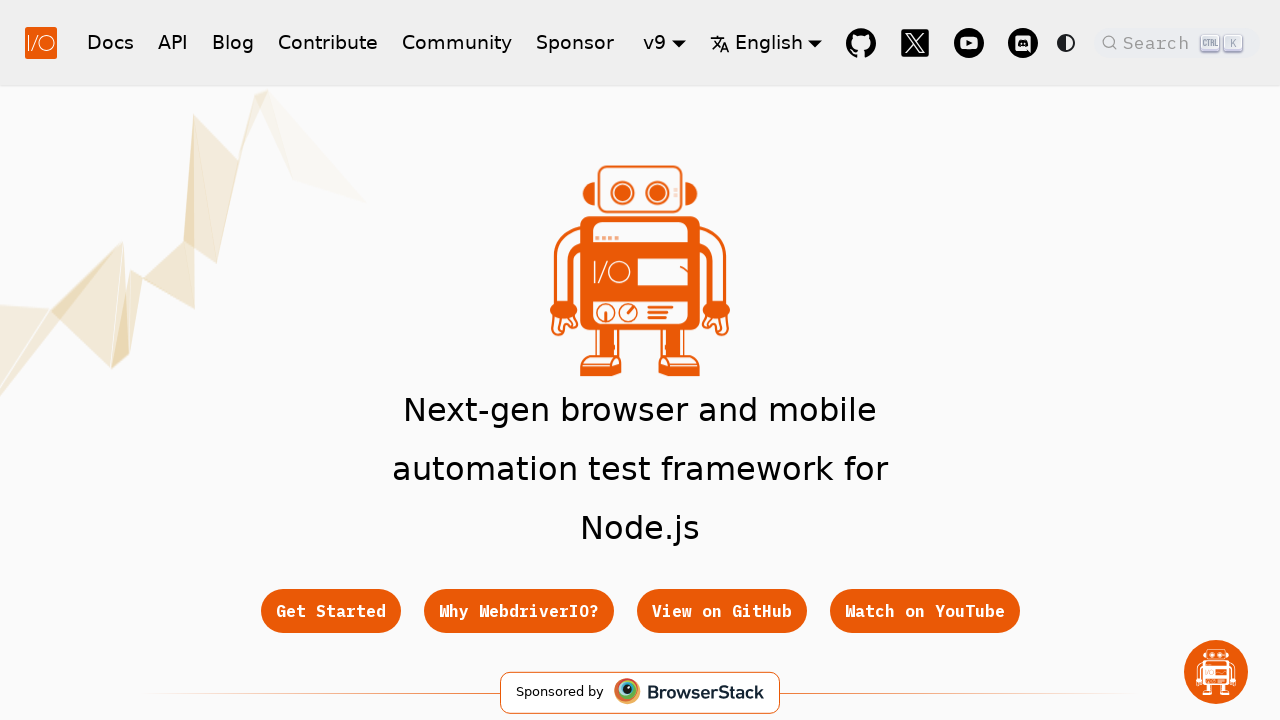

Navigated to WebdriverIO homepage
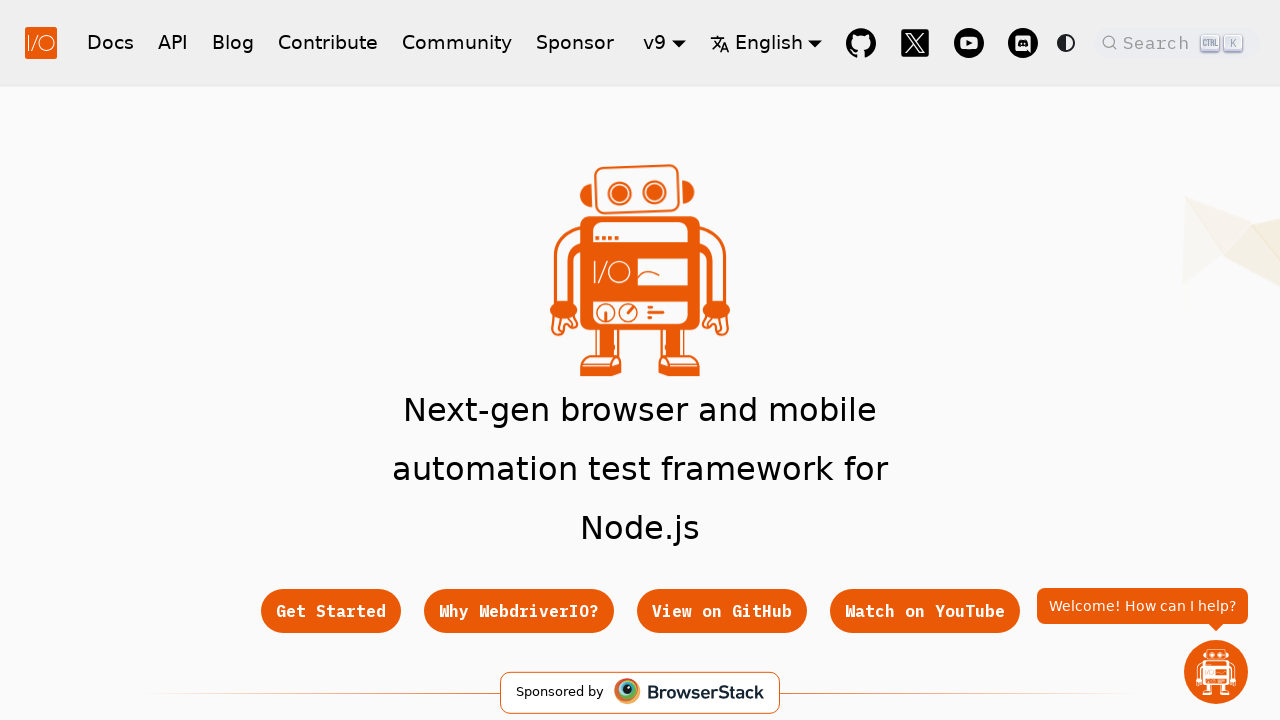

Located Get Started button element
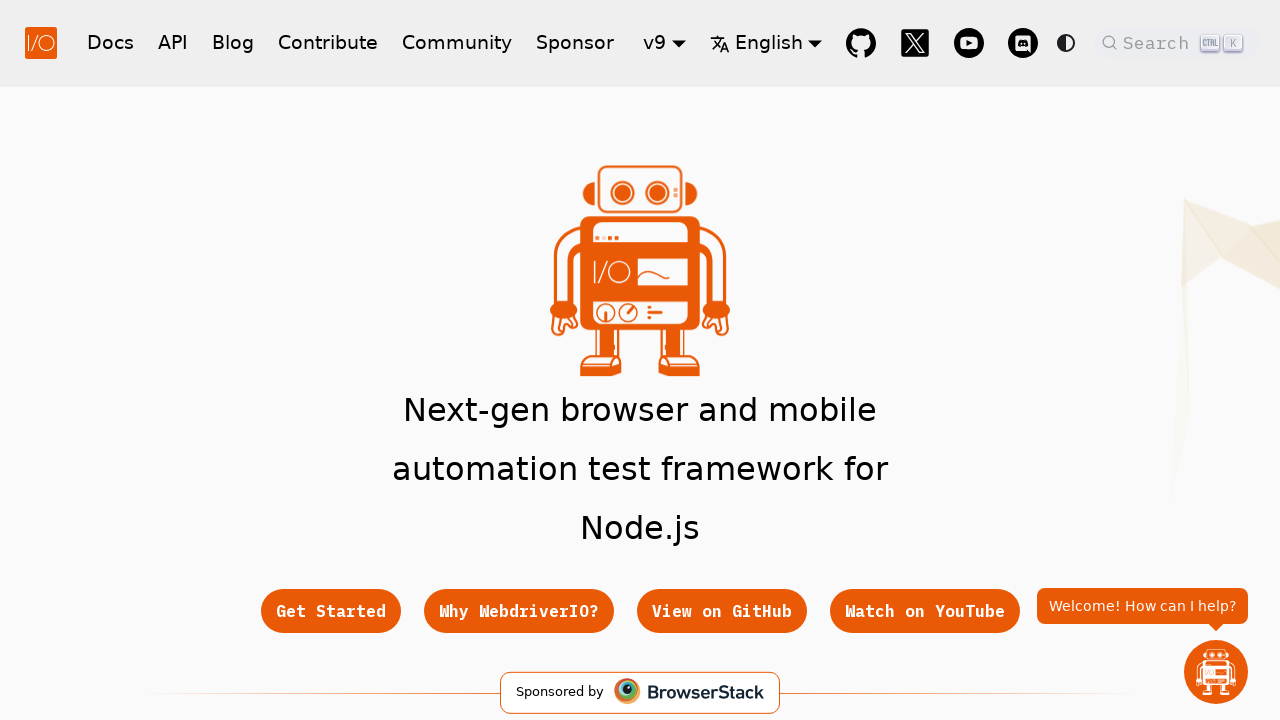

Checked if Get Started button is visible: True
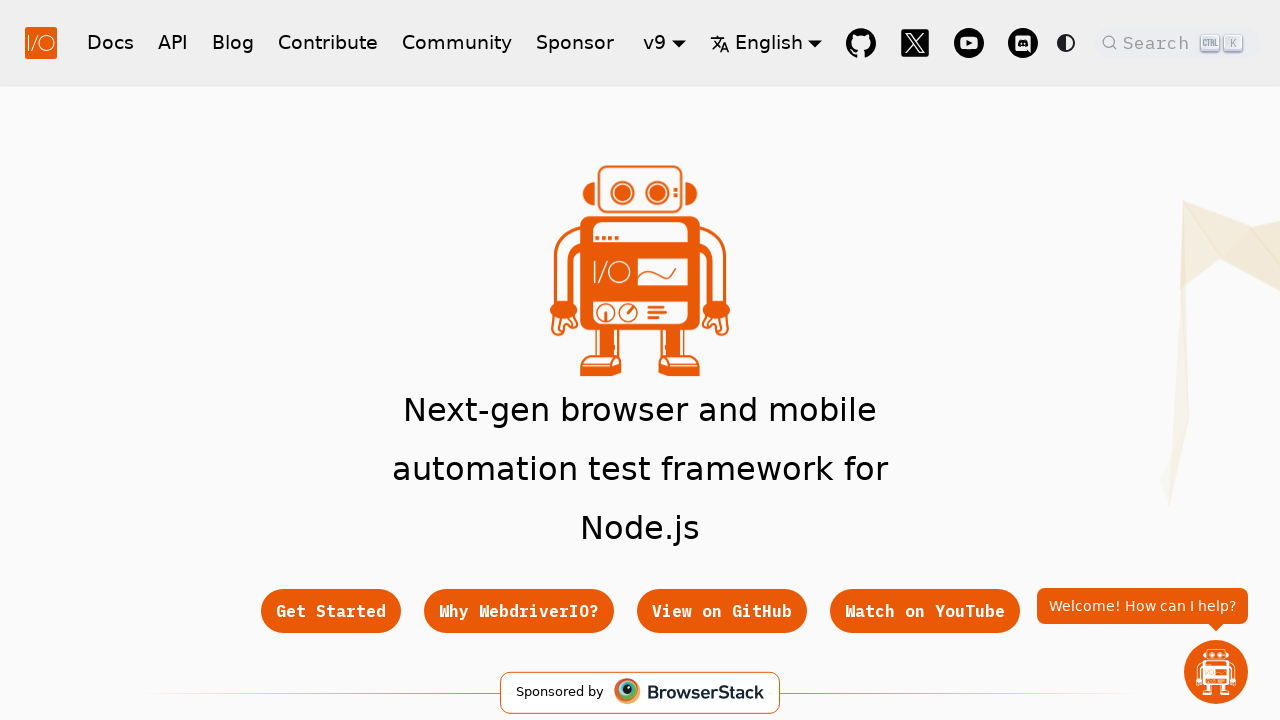

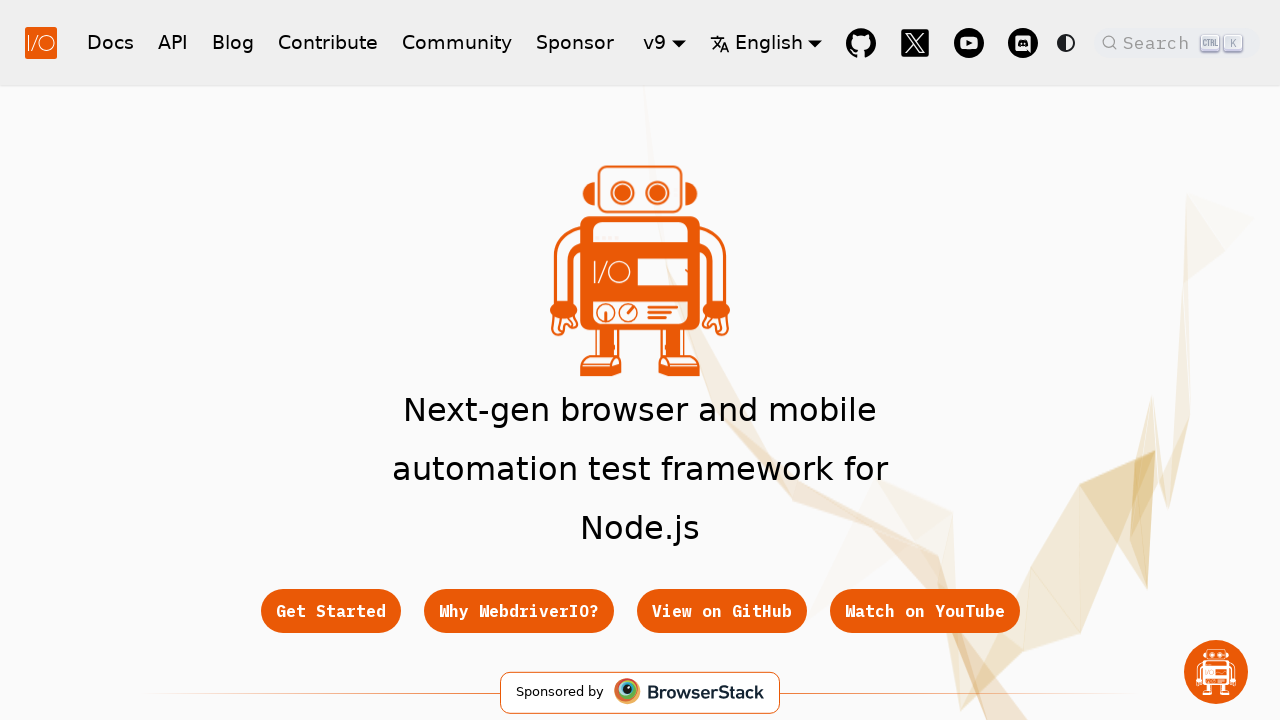